Tests login and logout flow, verifying return to login page after logout

Starting URL: https://the-internet.herokuapp.com/

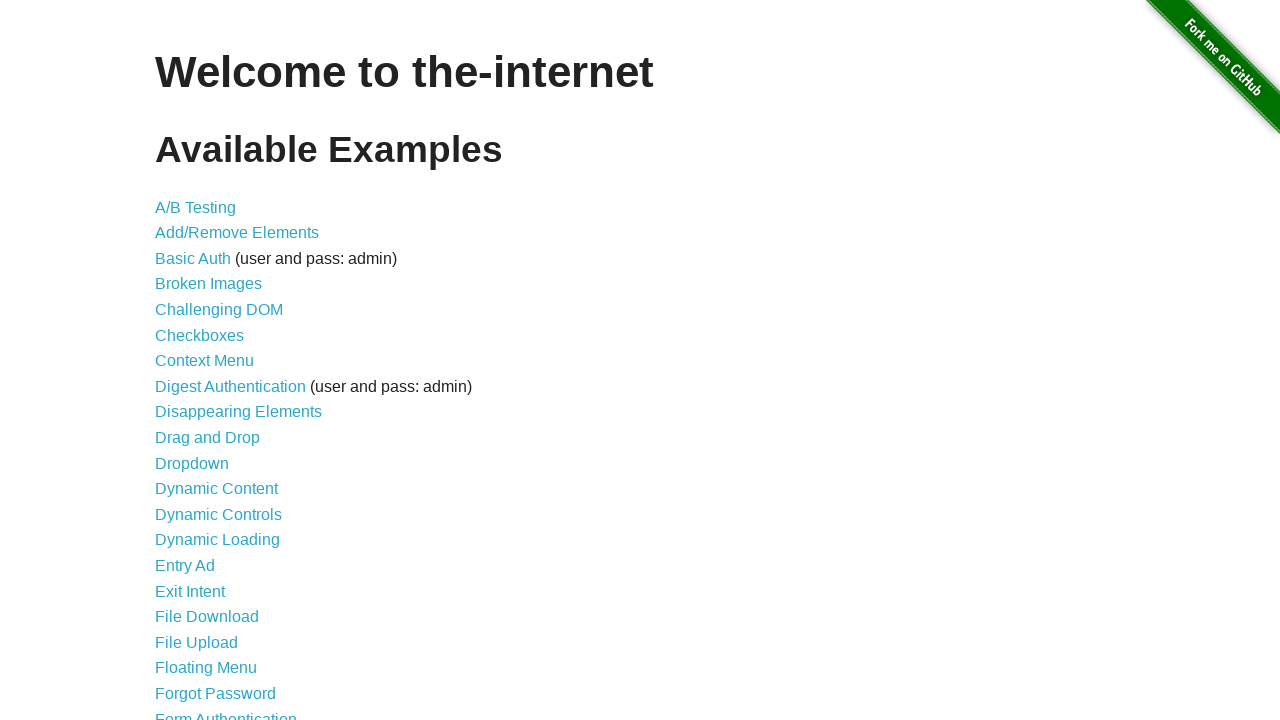

Clicked on Form Authentication link at (226, 712) on text='Form Authentication'
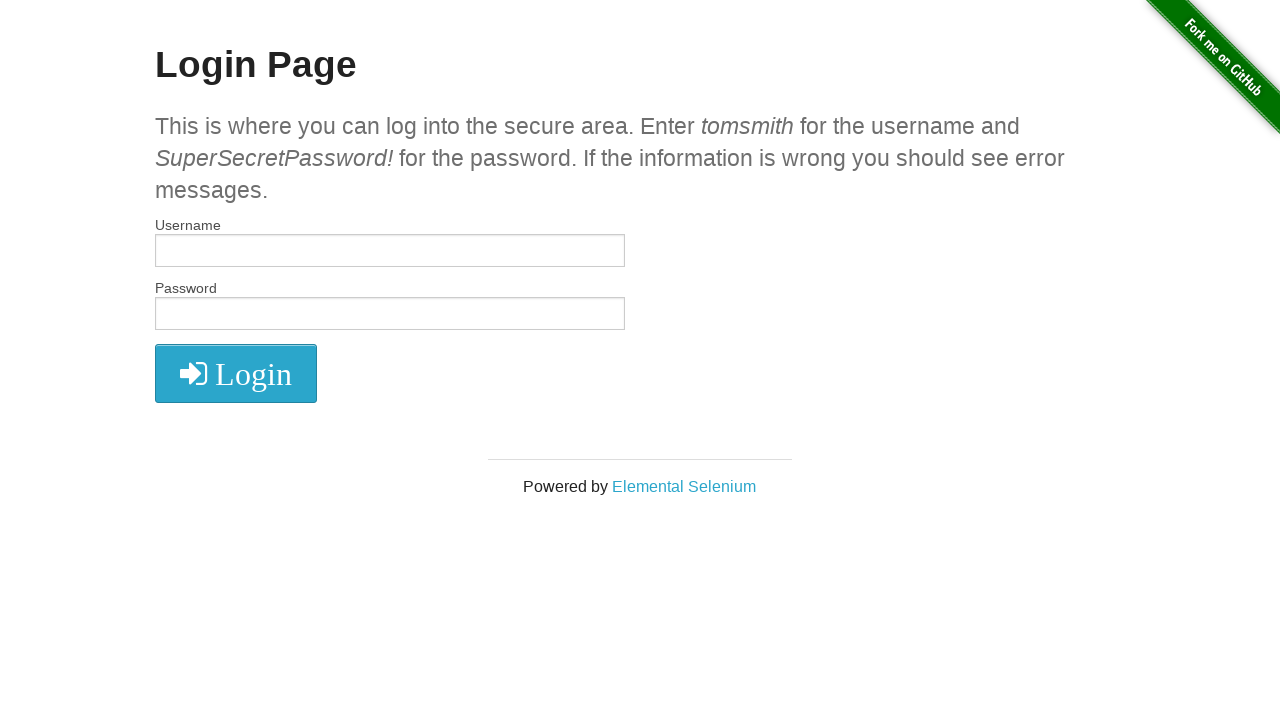

Filled username field with 'tomsmith' on #username
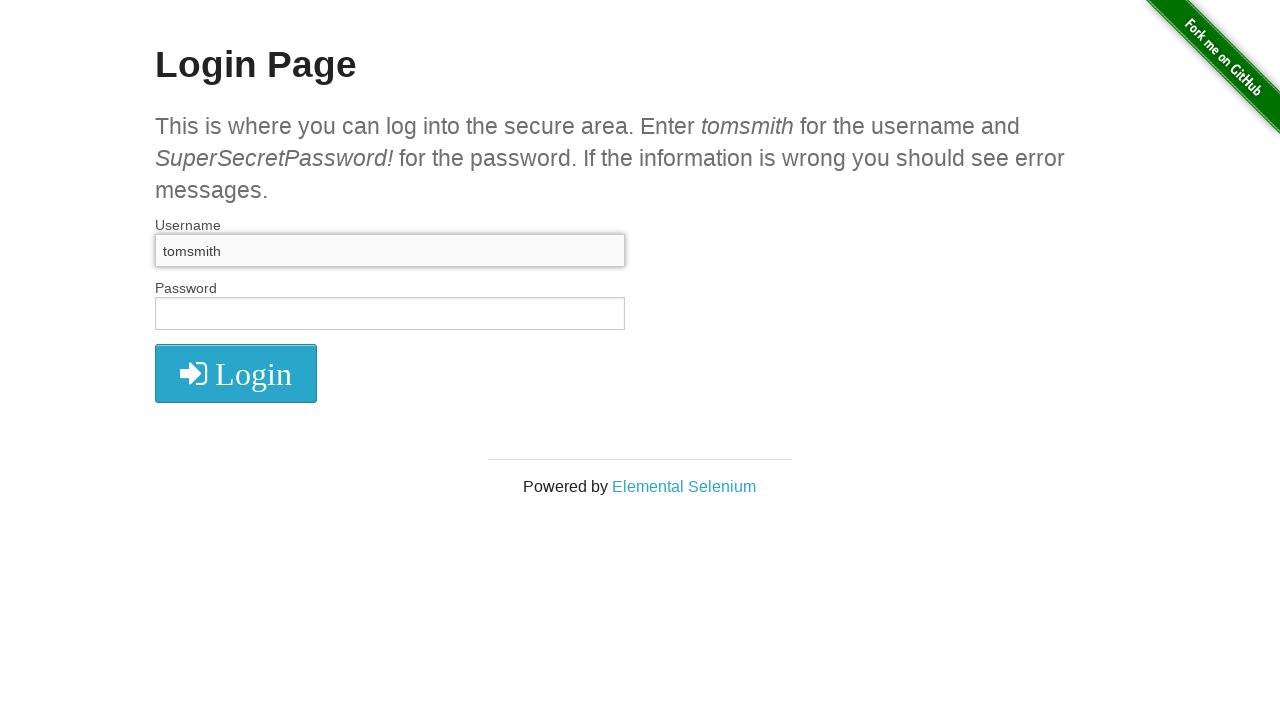

Filled password field with credentials on #password
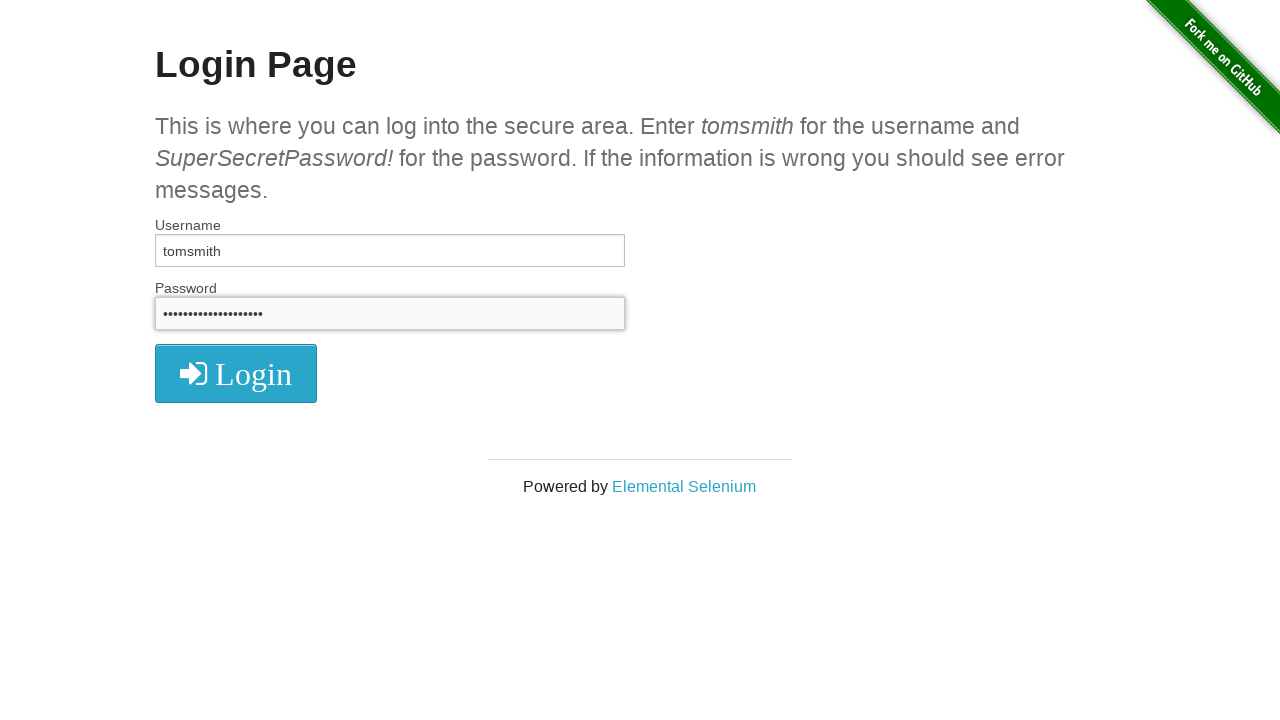

Clicked login button at (236, 373) on .radius
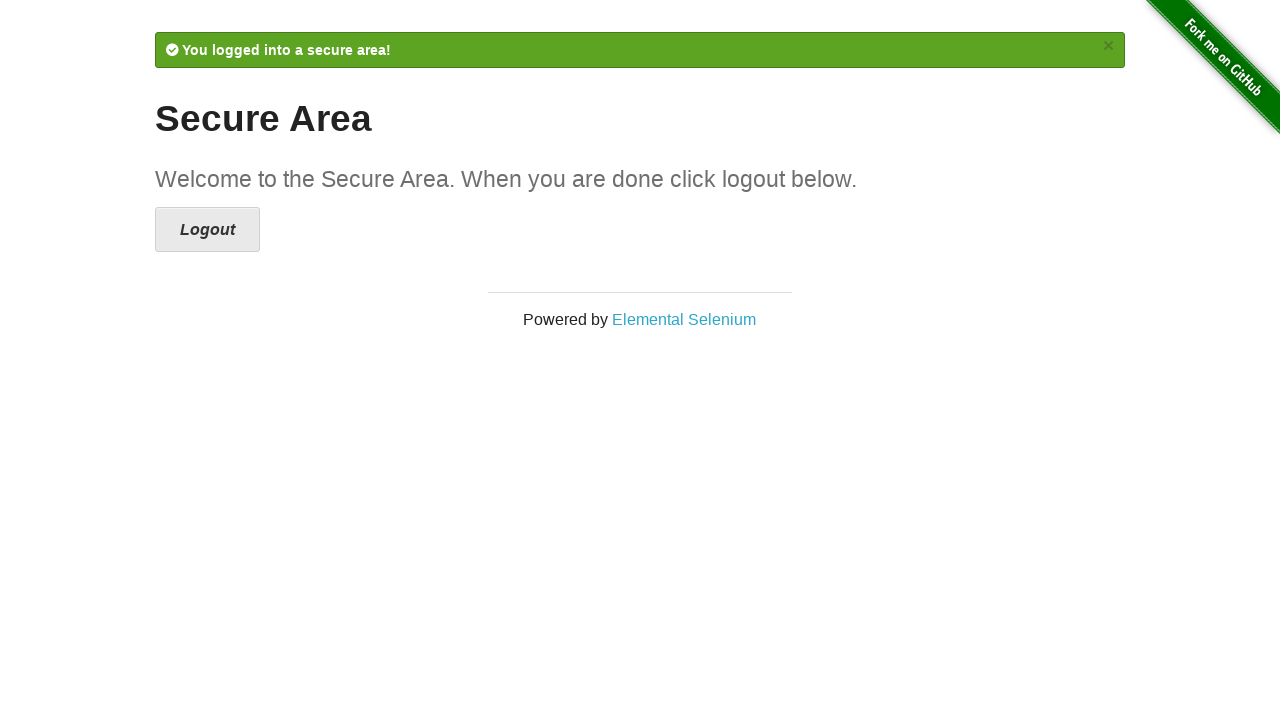

Clicked logout button at (208, 230) on xpath=//a[@class='button secondary radius']
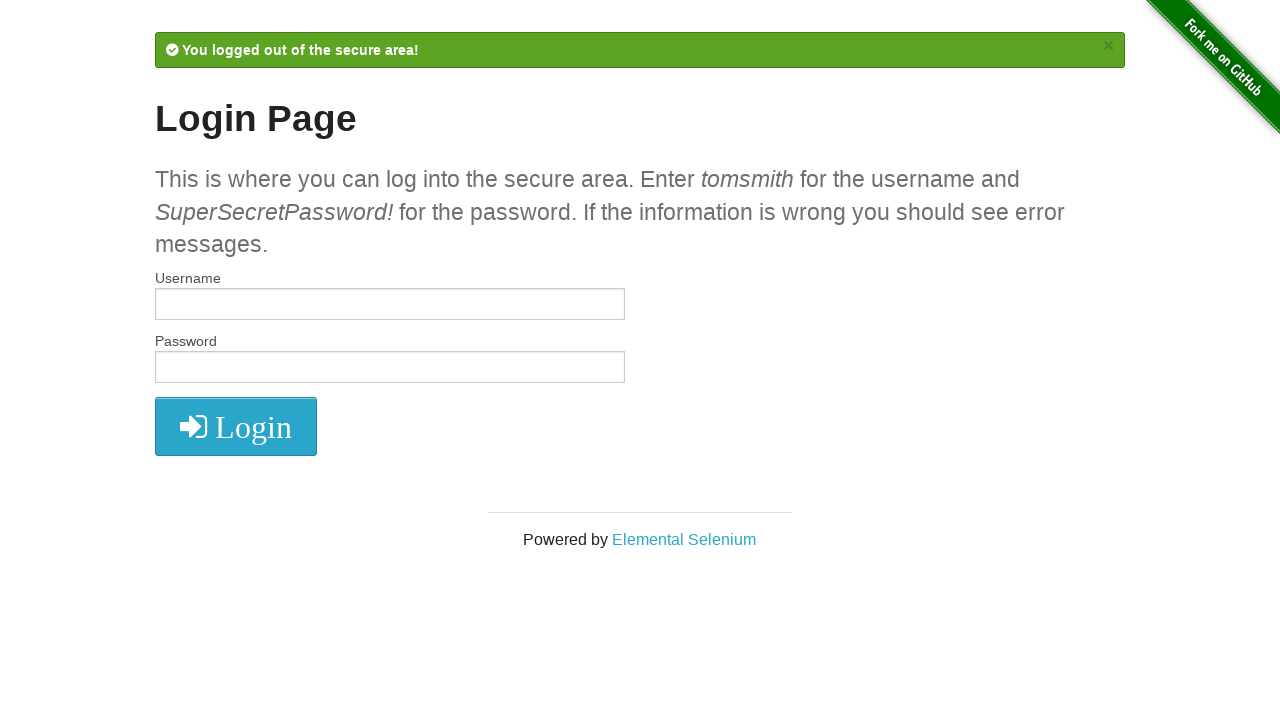

Verified redirect to login page after logout
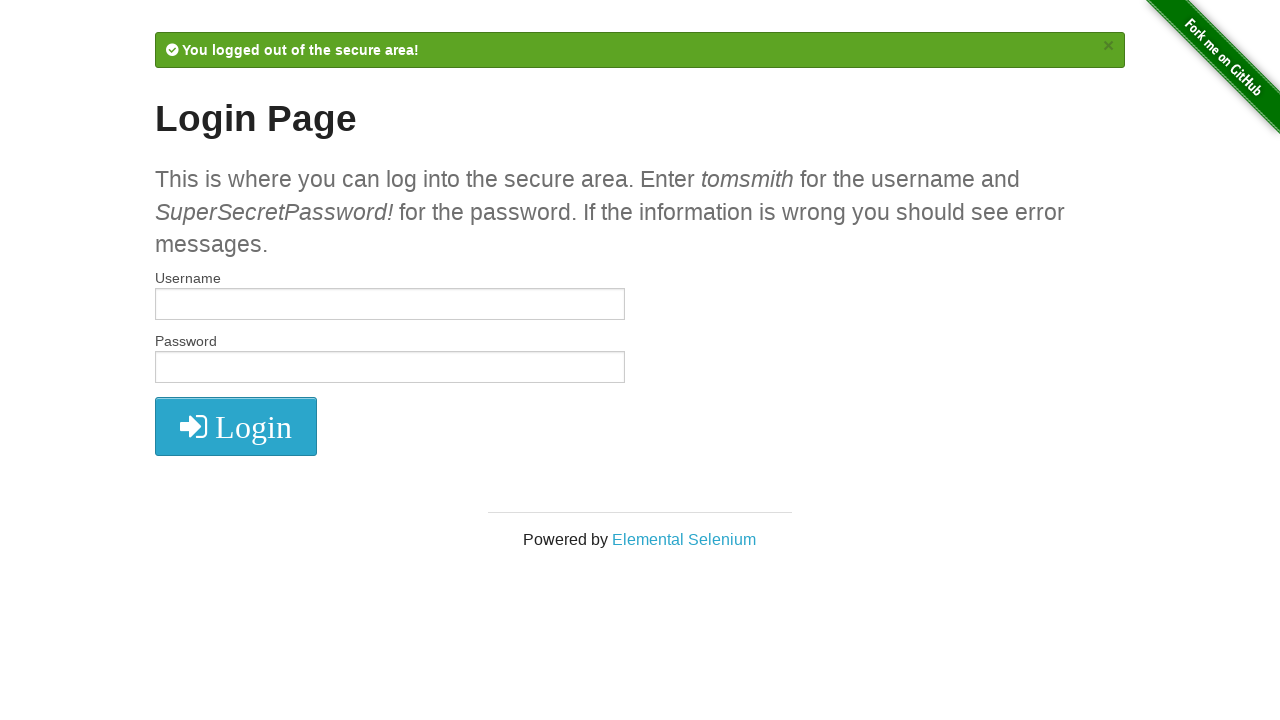

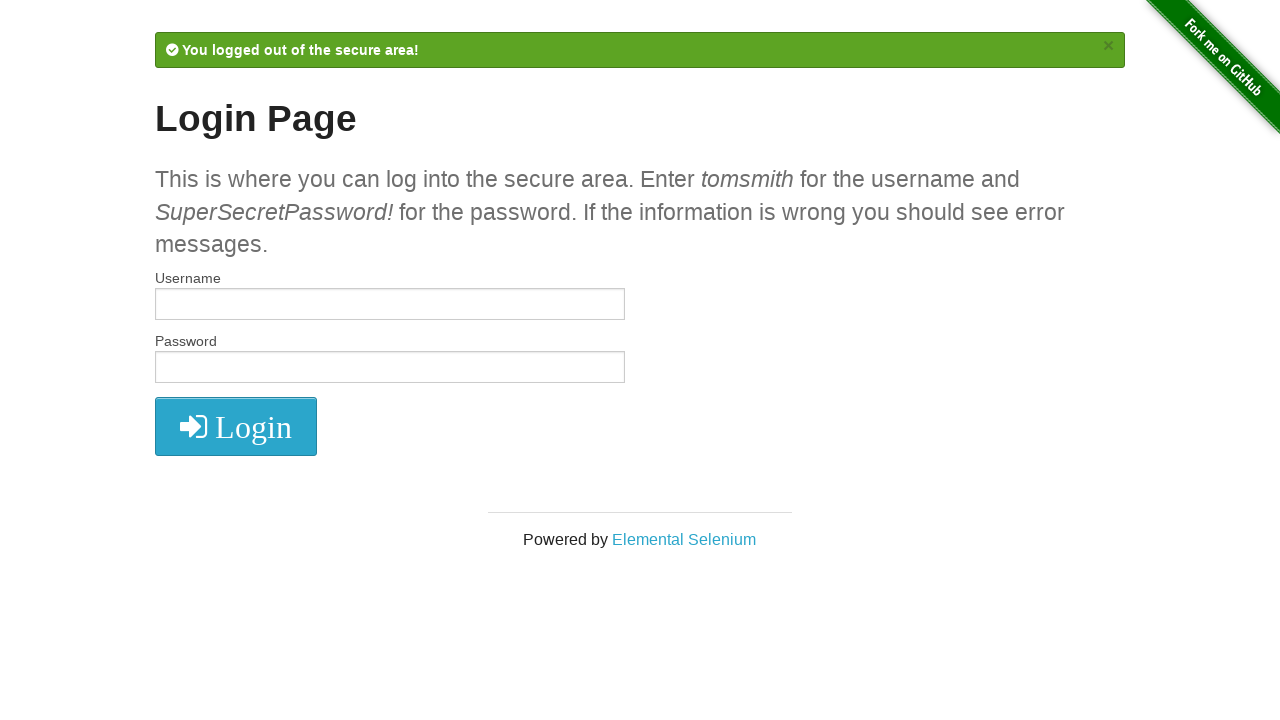